Tests that todos are stored in localStorage under the correct key name containing 'todos-angularjs-typescript'

Starting URL: https://todomvc.com/examples/typescript-angular/#/

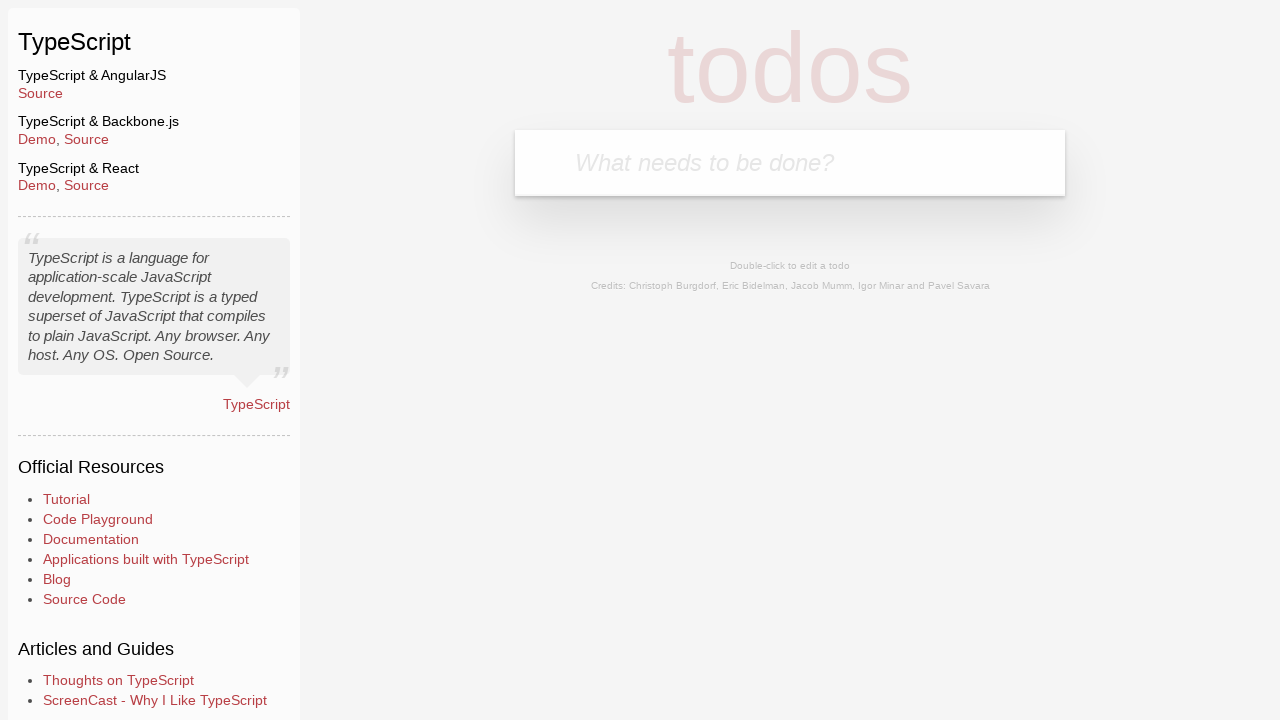

Filled new todo input field with 'lorem' on .new-todo
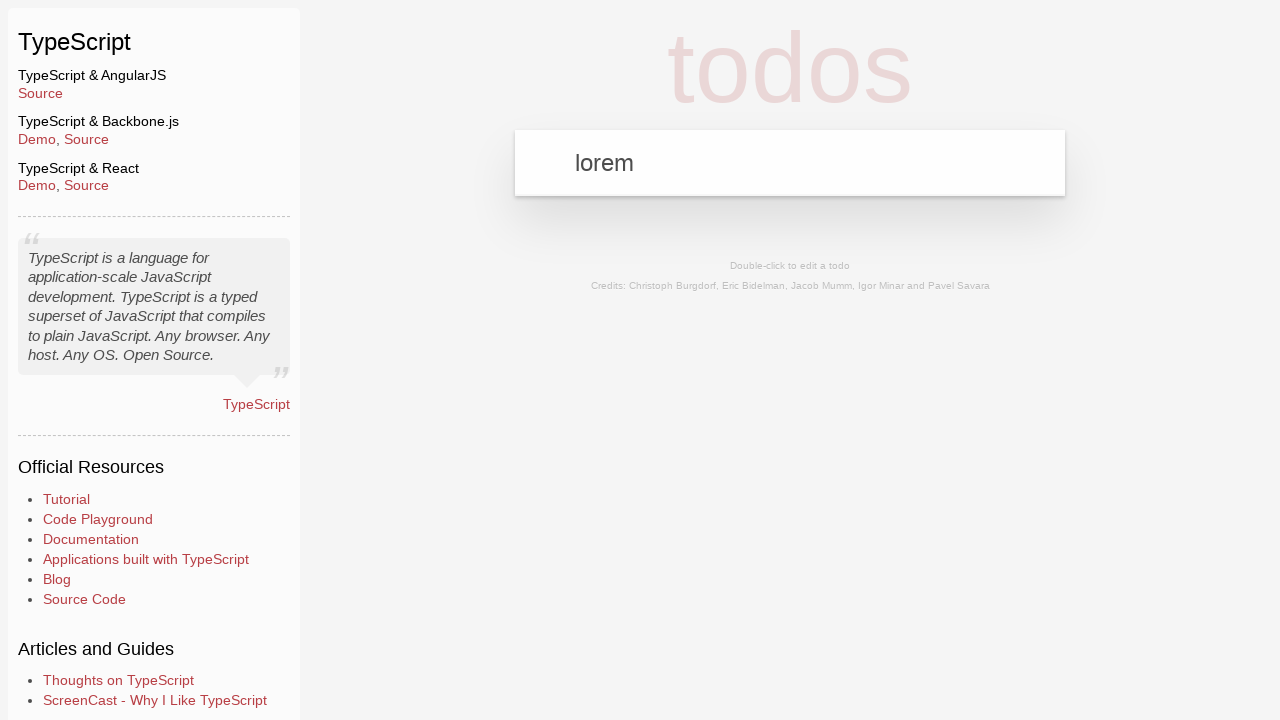

Pressed Enter to add new todo item on .new-todo
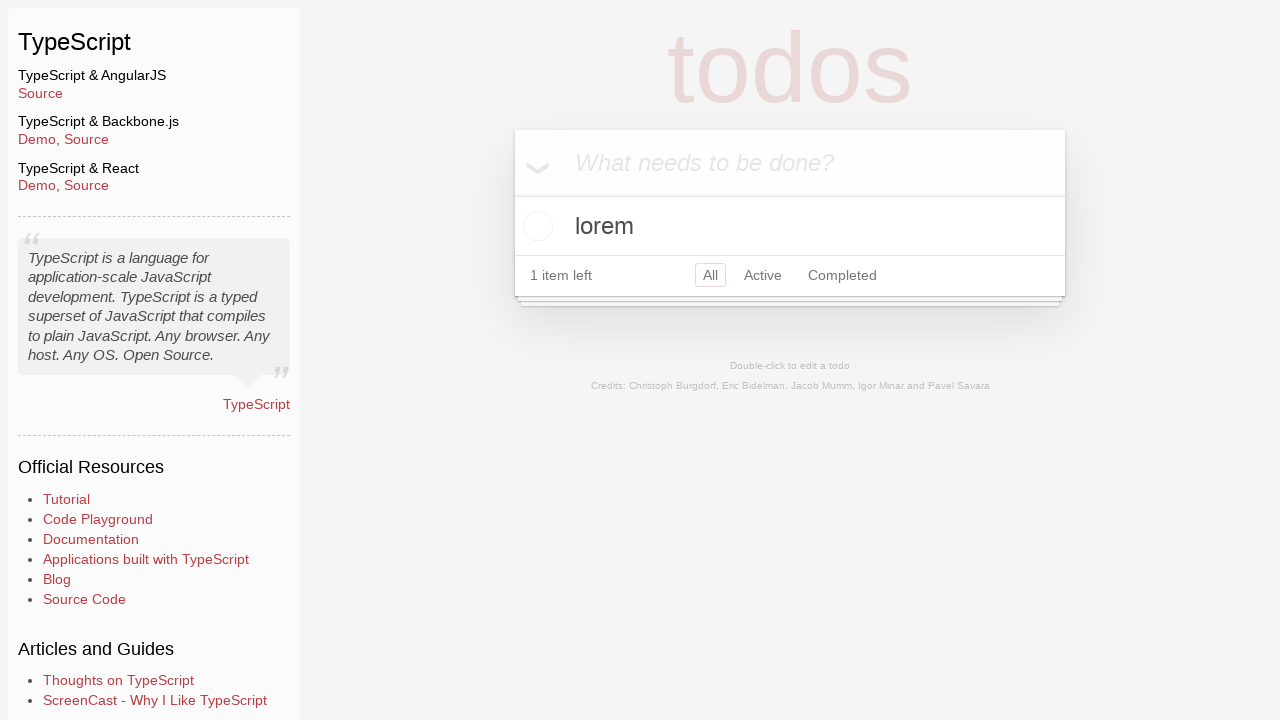

Todo item appeared in the list
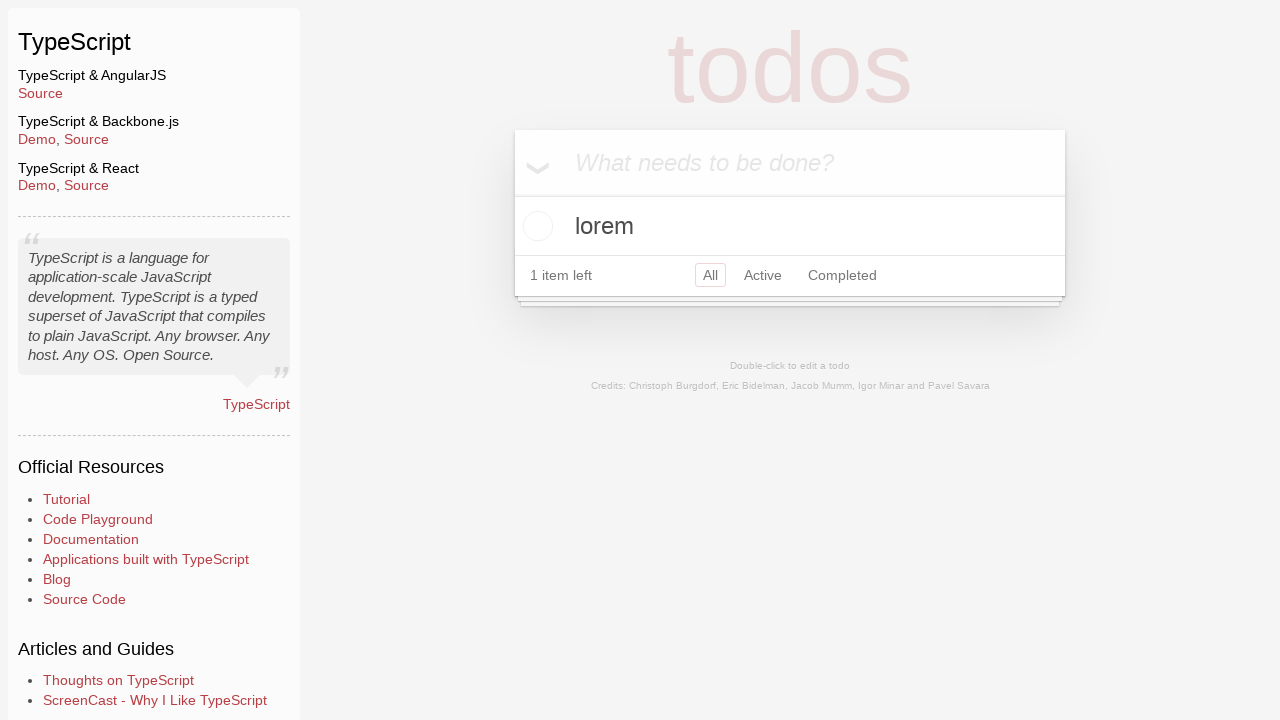

Retrieved all localStorage keys
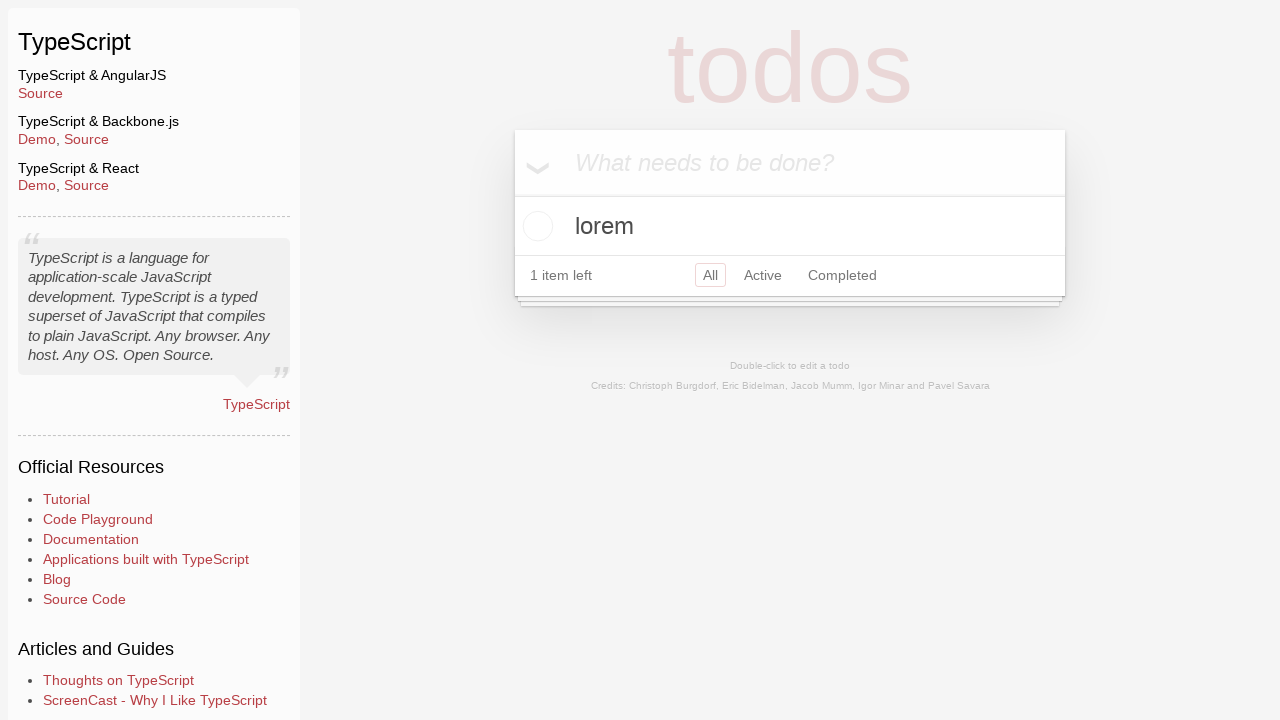

Filtered localStorage keys for 'todos-angularjs-typescript'
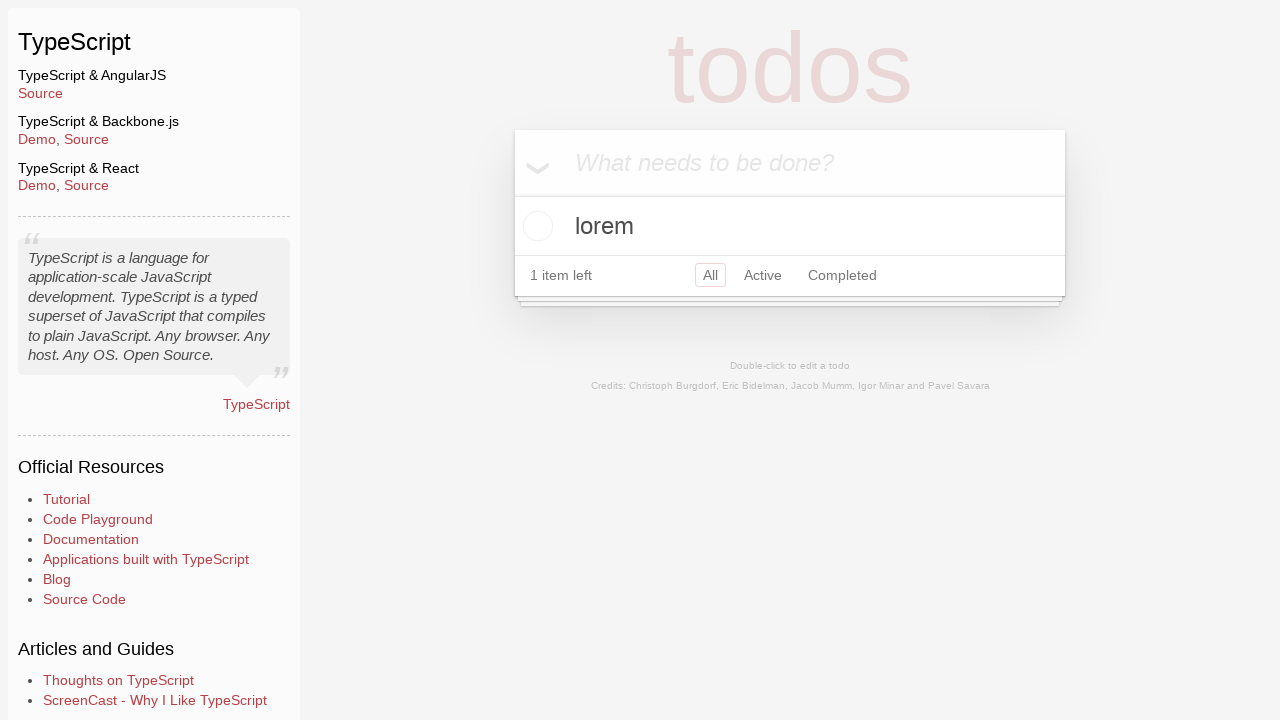

Verified that localStorage contains key with 'todos-angularjs-typescript'
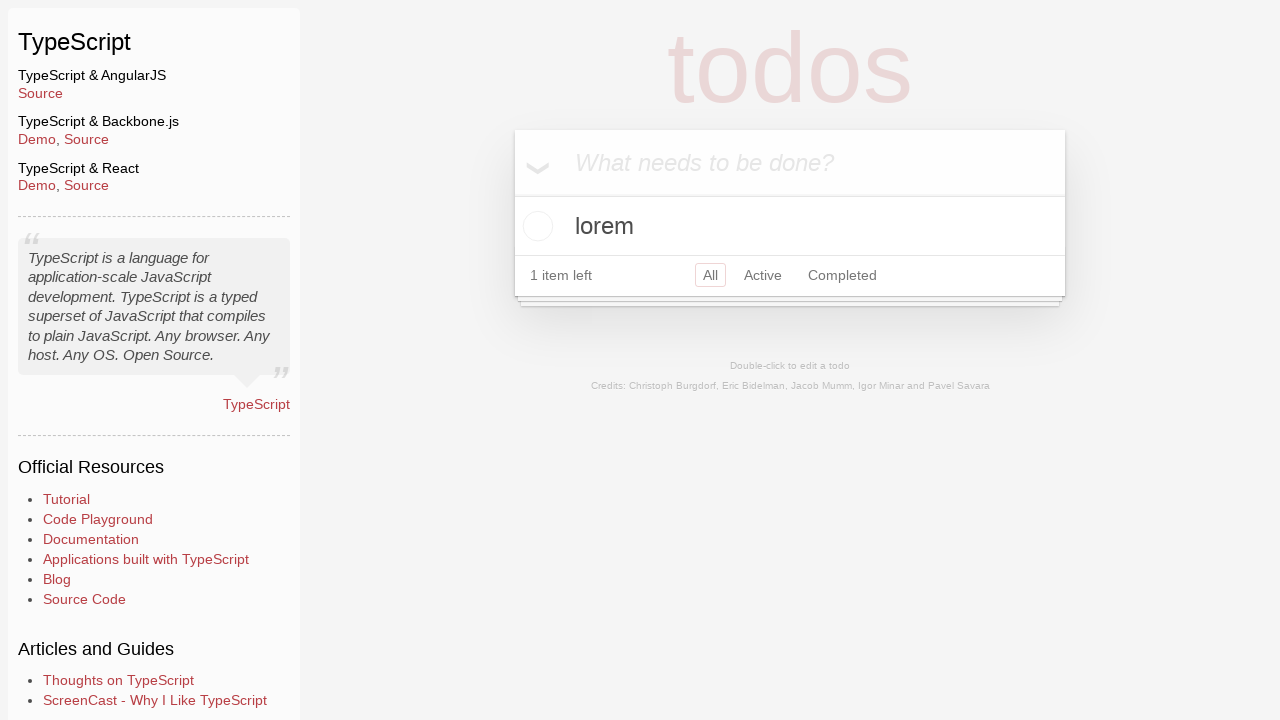

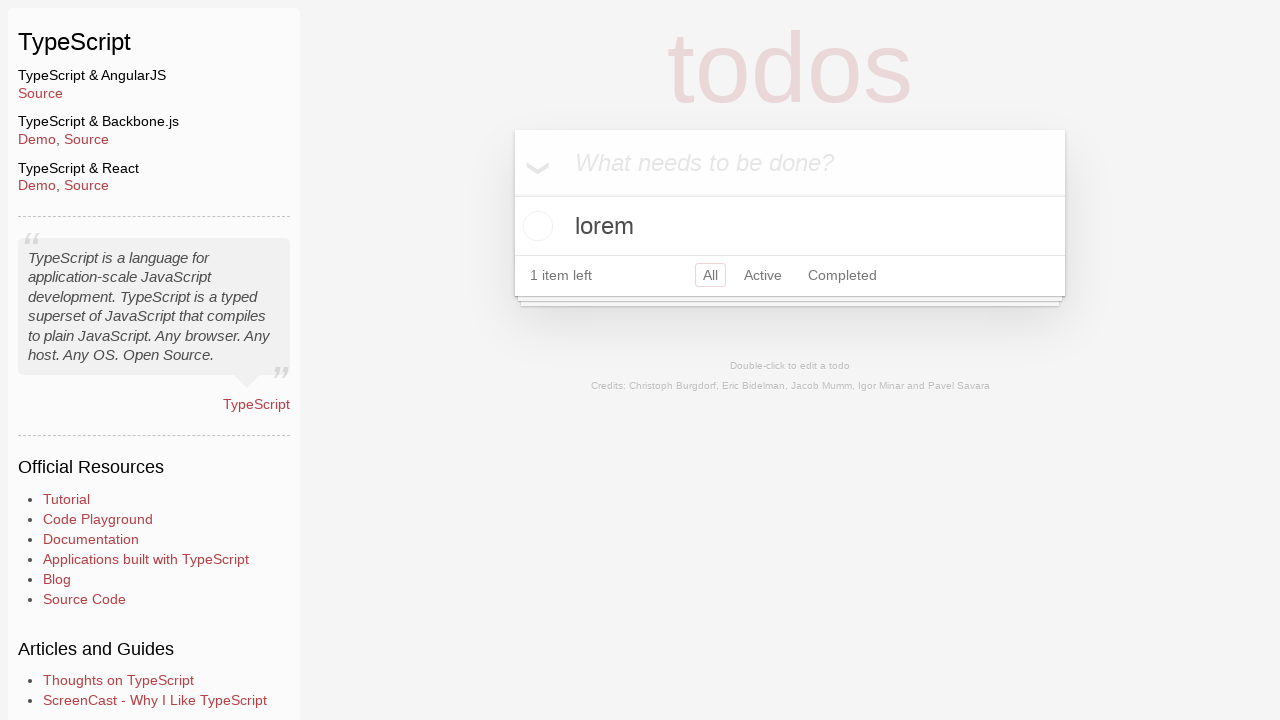